Tests basic browser navigation by going to a contacts app, then navigating back, forward, and refreshing the page

Starting URL: https://contacts-app.tobbymarshall815.vercel.app

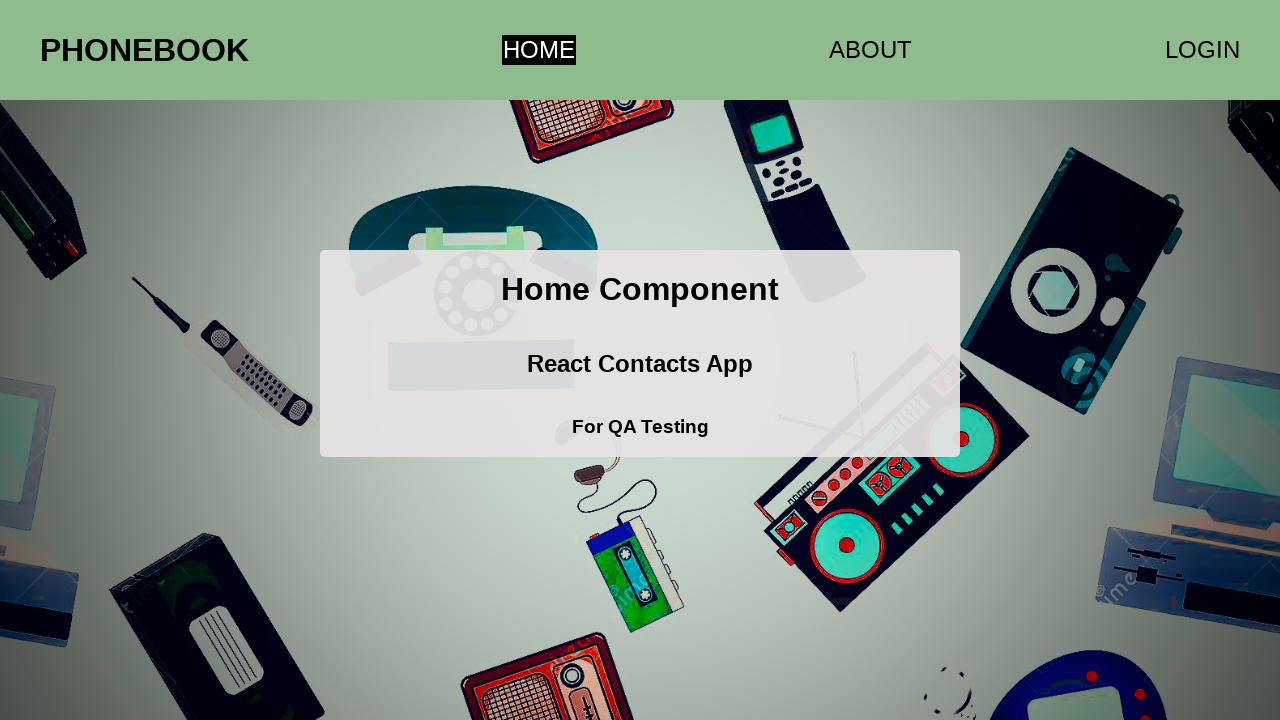

Navigated back in browser history
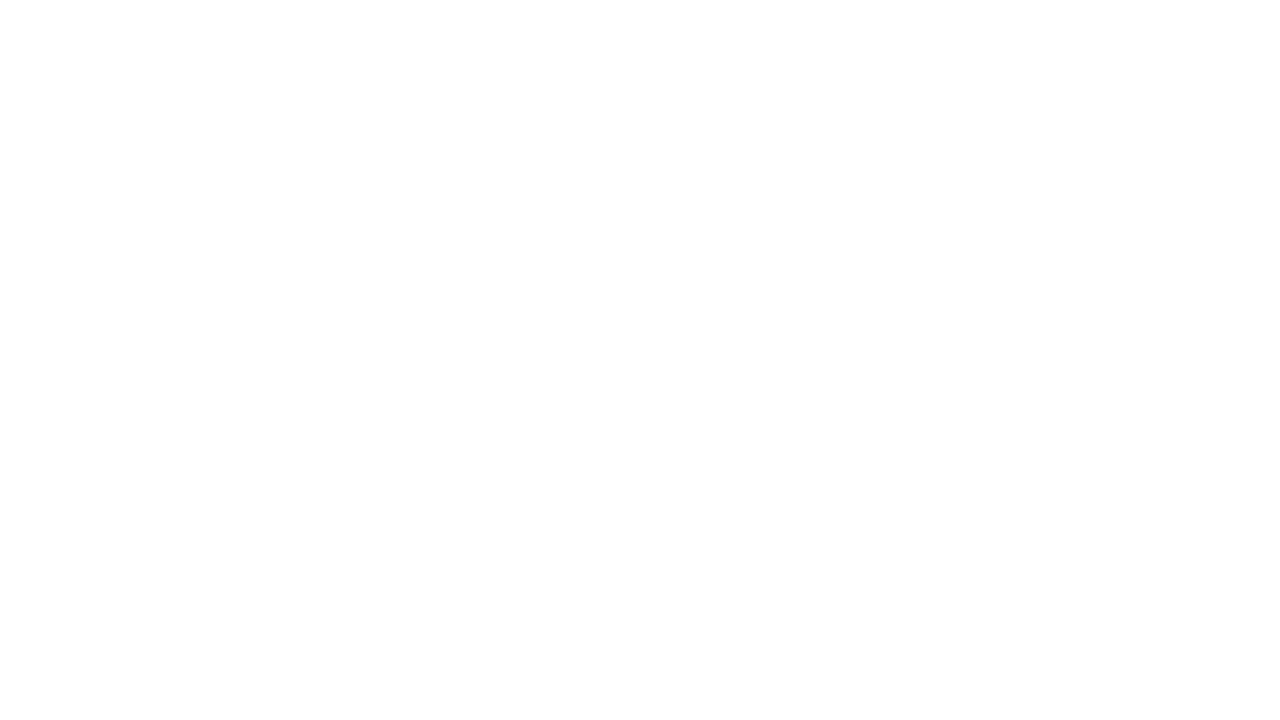

Navigated forward in browser history
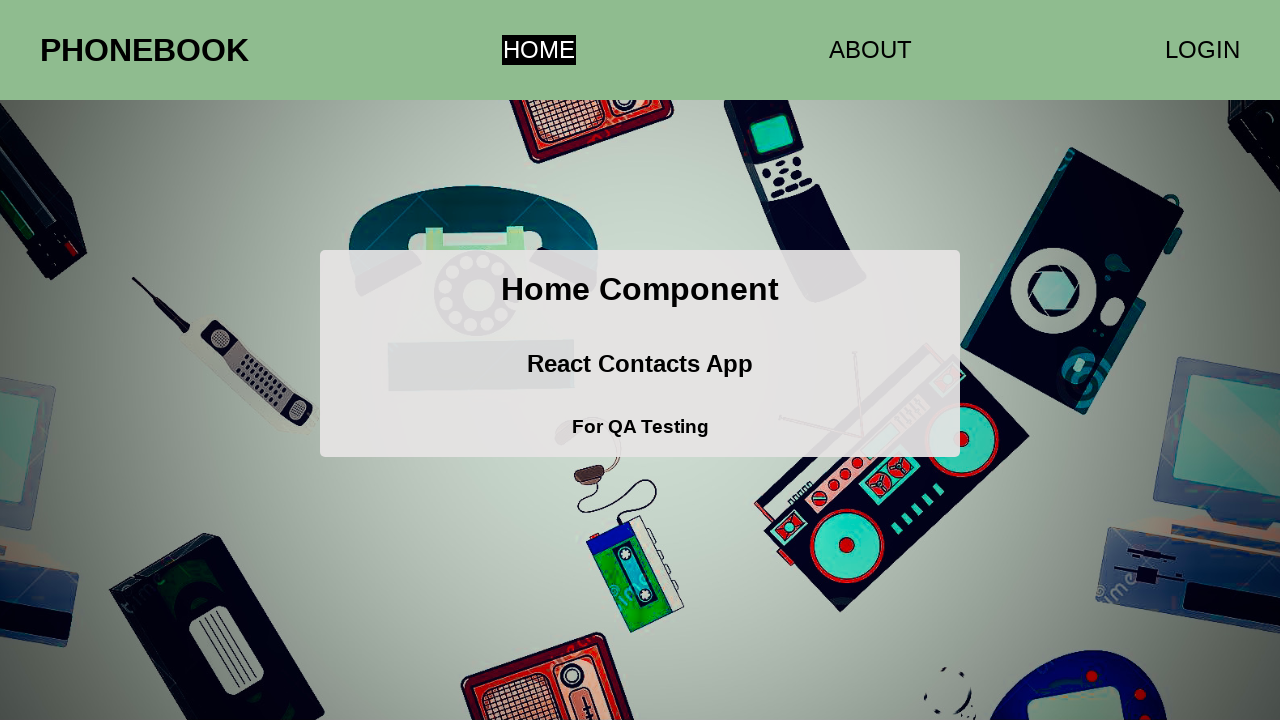

Refreshed the current page
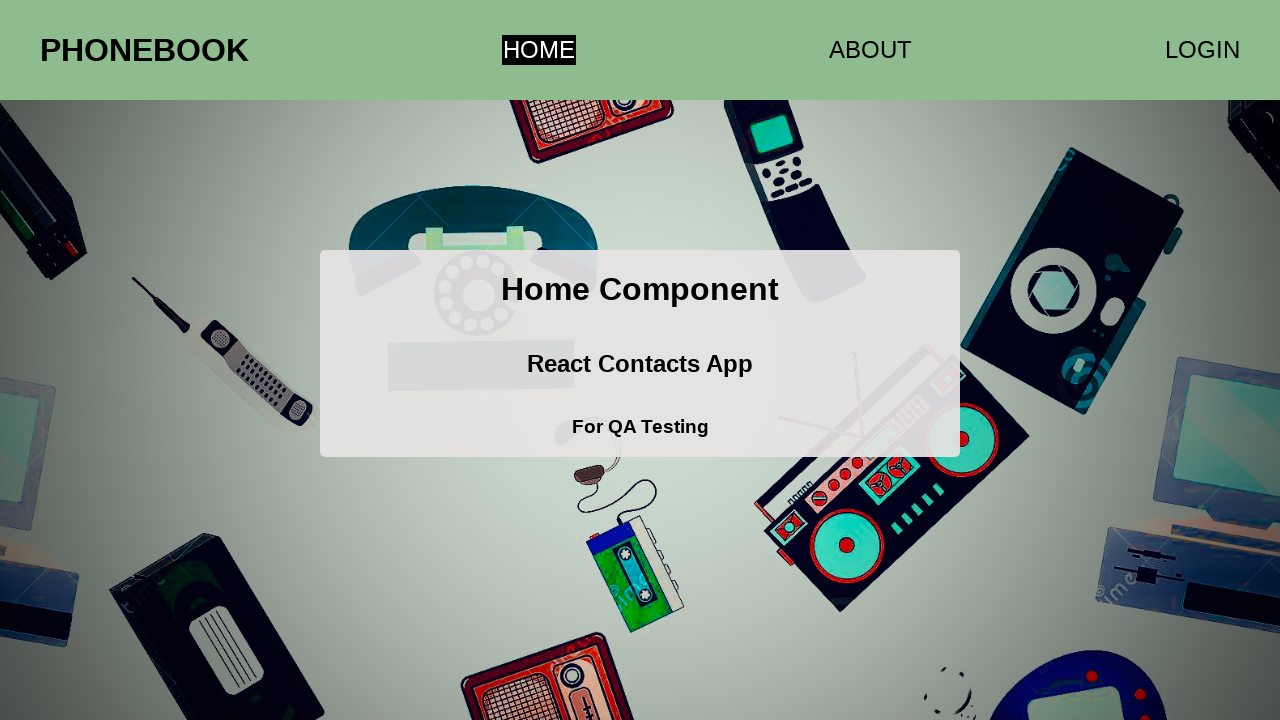

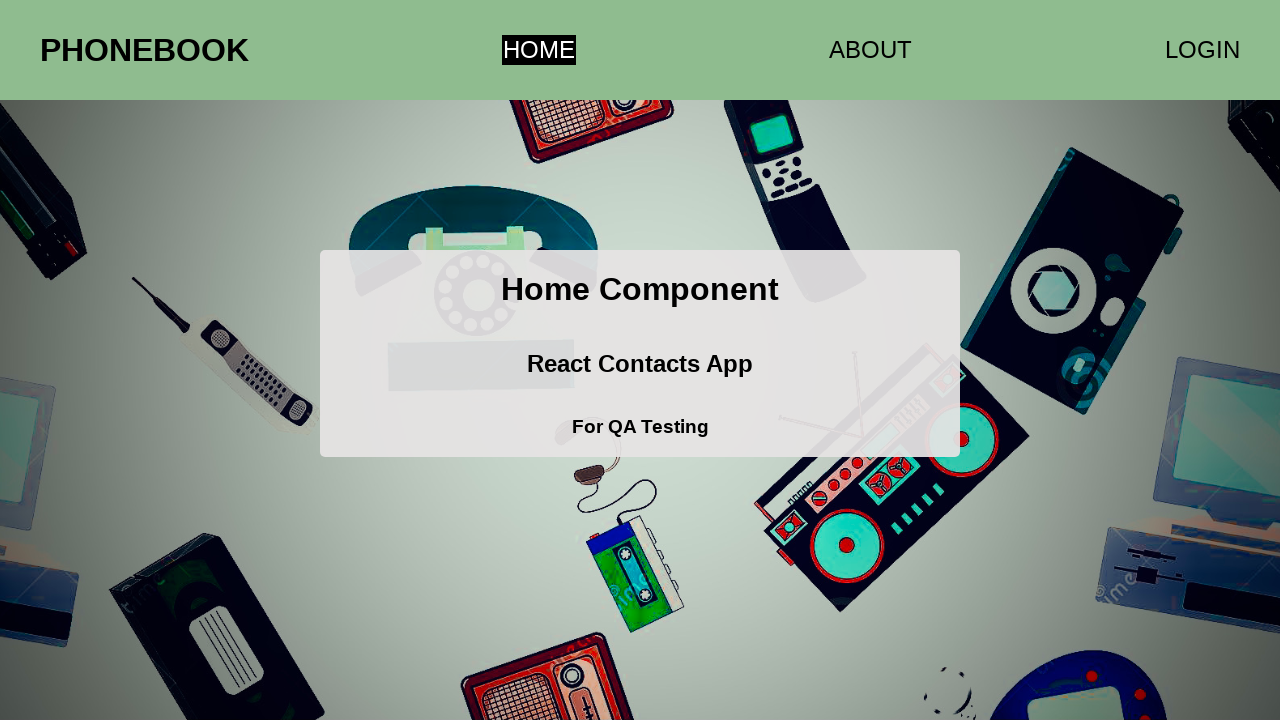